Navigates to the practice form page

Starting URL: https://demoqa.com/automation-practice-form

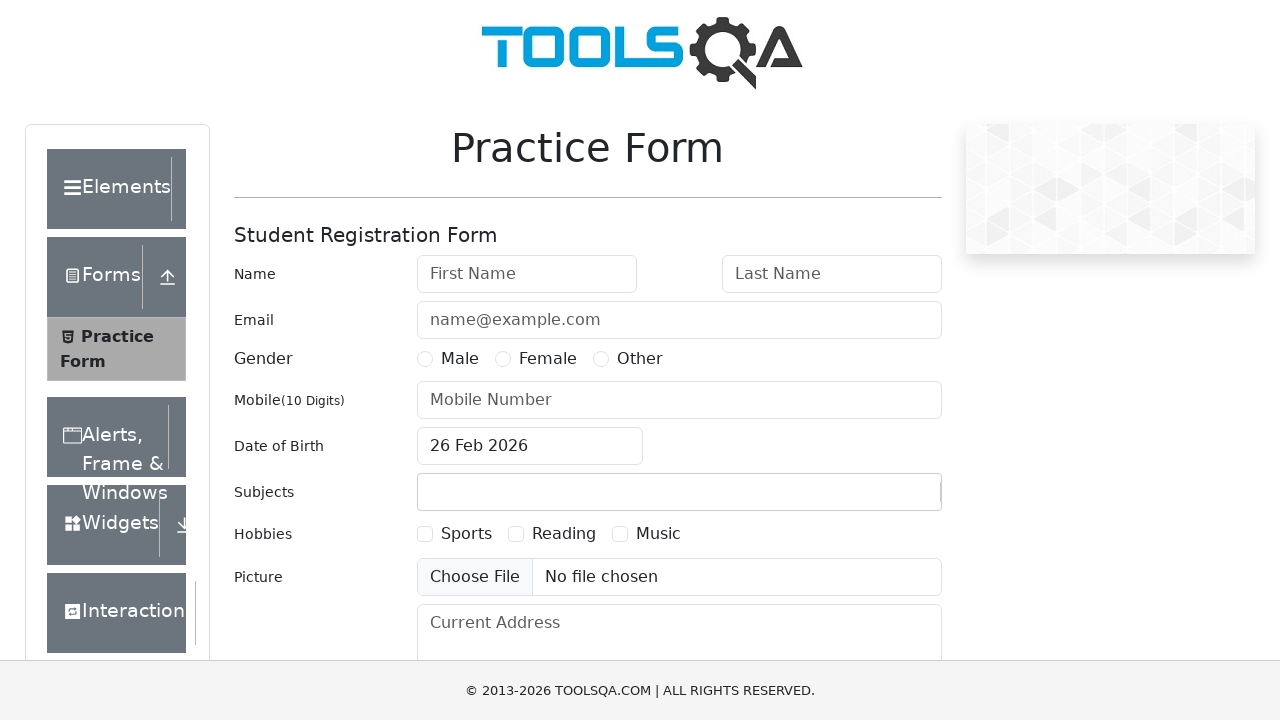

Navigated to the practice form page
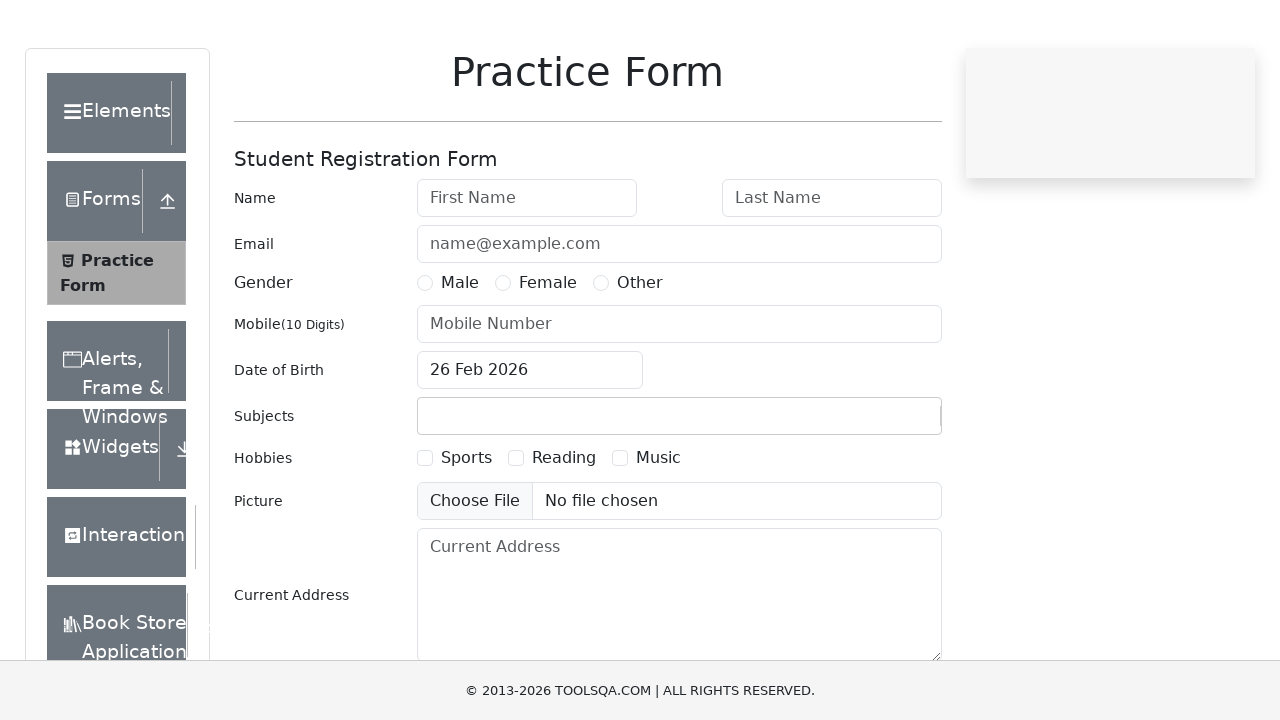

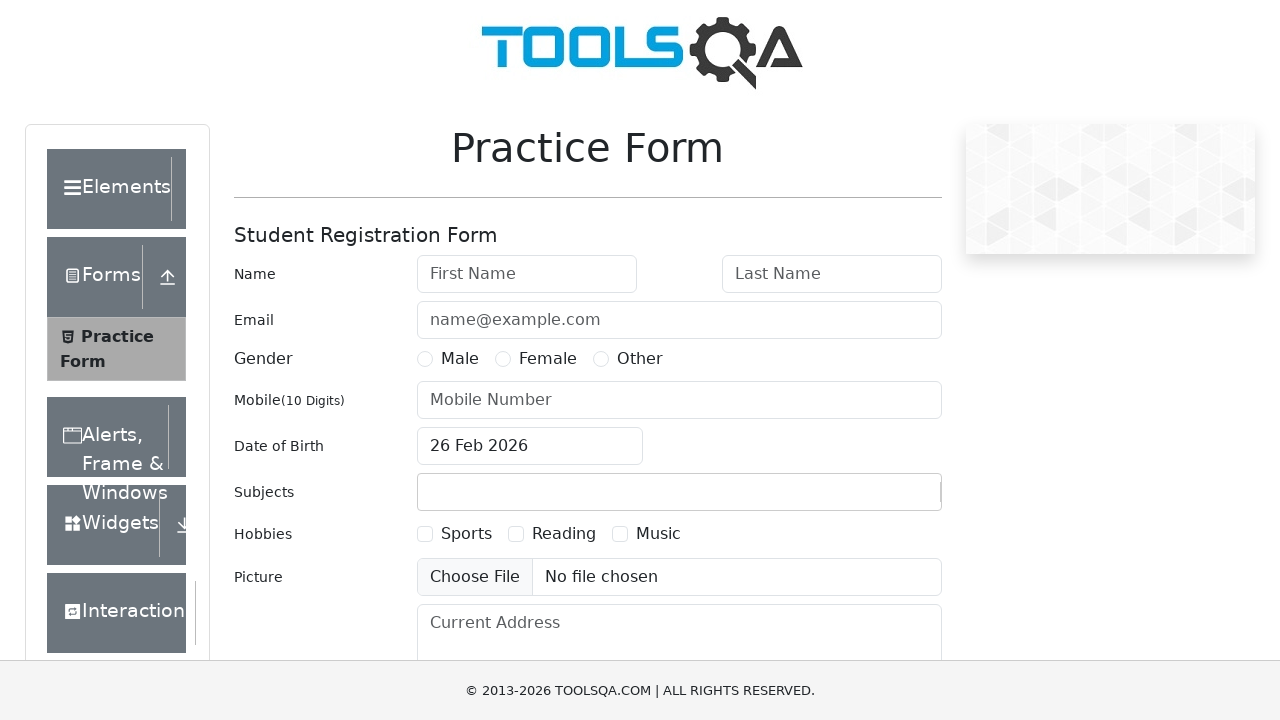